Navigates to the Kaspersky Russia homepage and verifies the page loads

Starting URL: https://kaspersky.ru

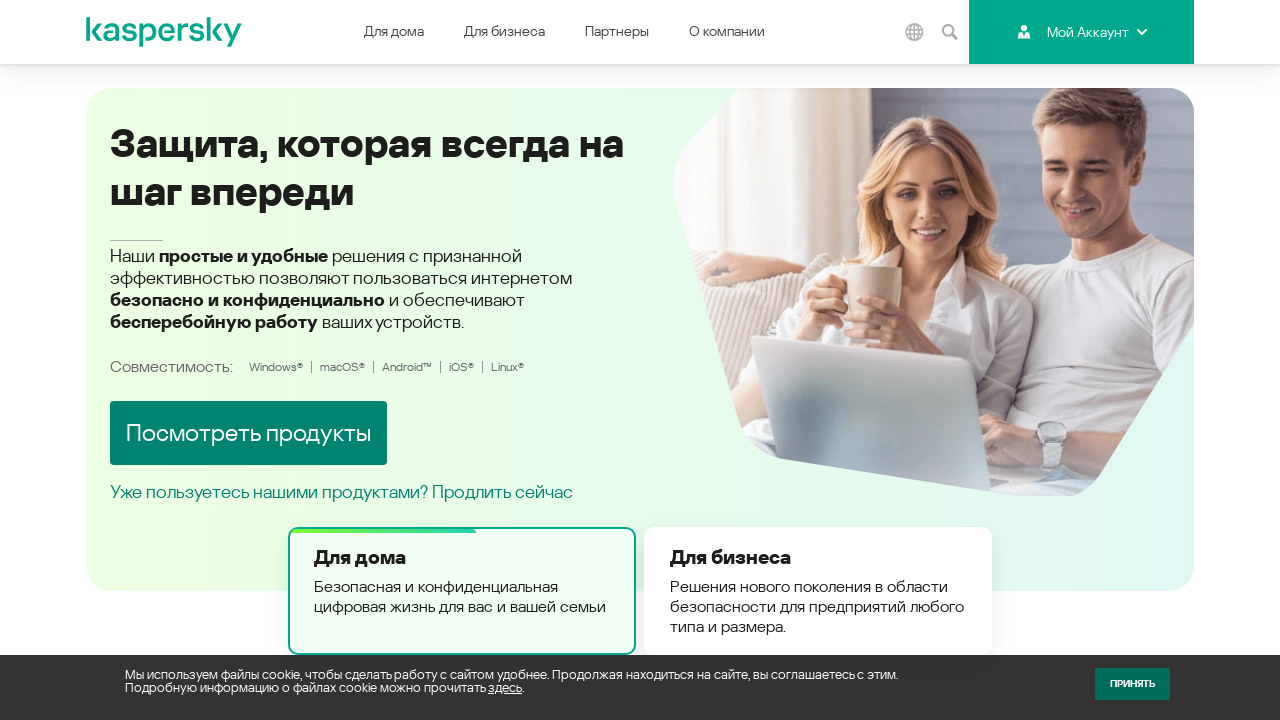

Waited for page DOM to fully load
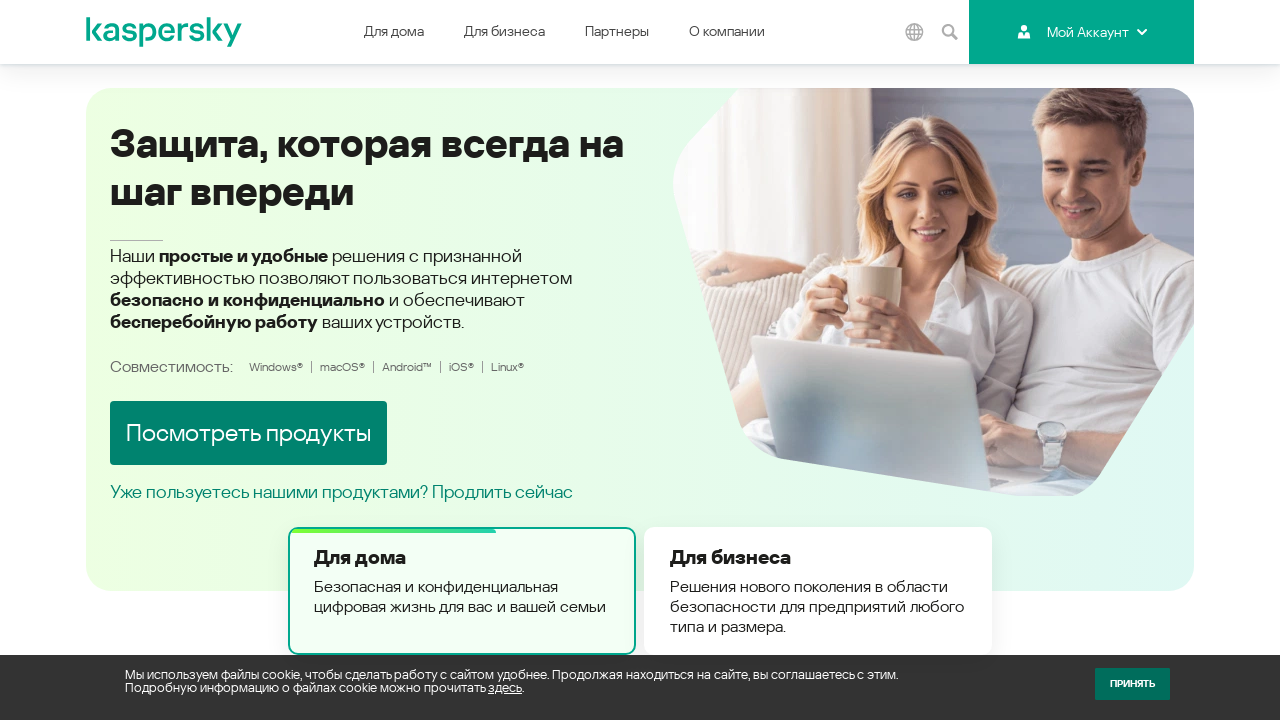

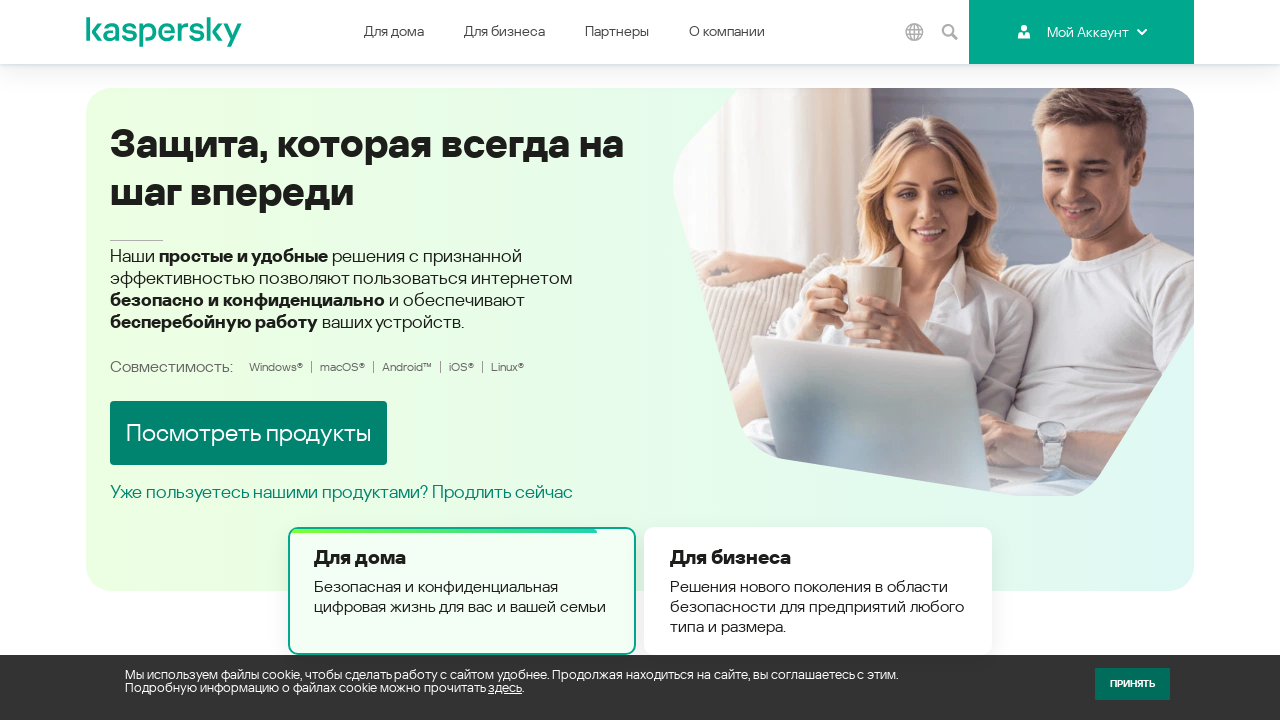